Tests a math-based form by reading two numbers displayed on the page, calculating their sum, selecting the result from a dropdown menu, and submitting the form.

Starting URL: http://suninjuly.github.io/selects1.html

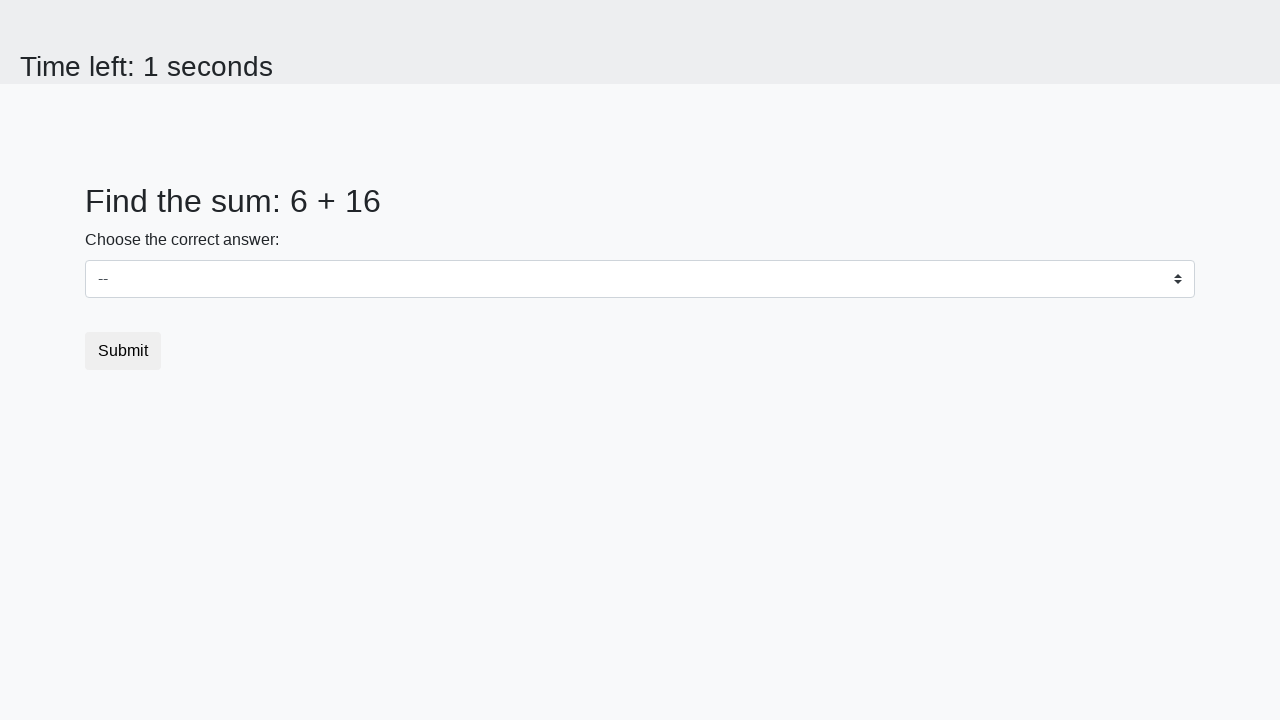

Read first number from page element #num1
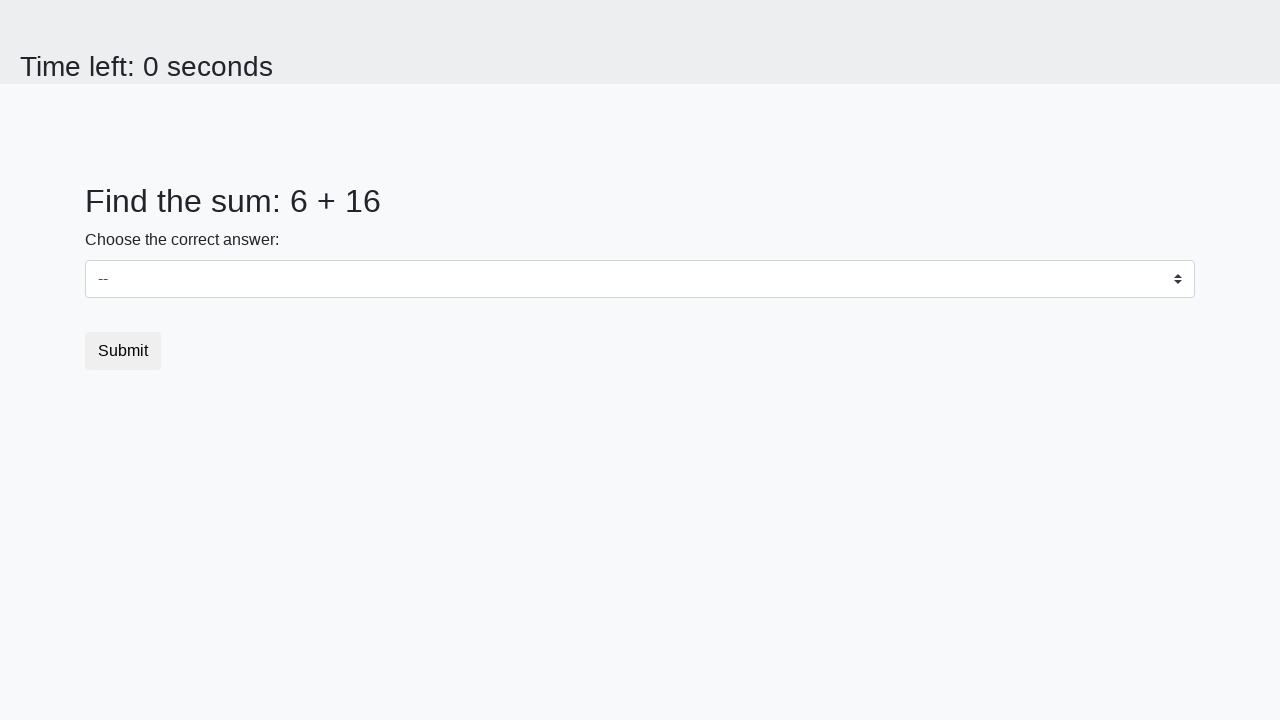

Read second number from page element #num2
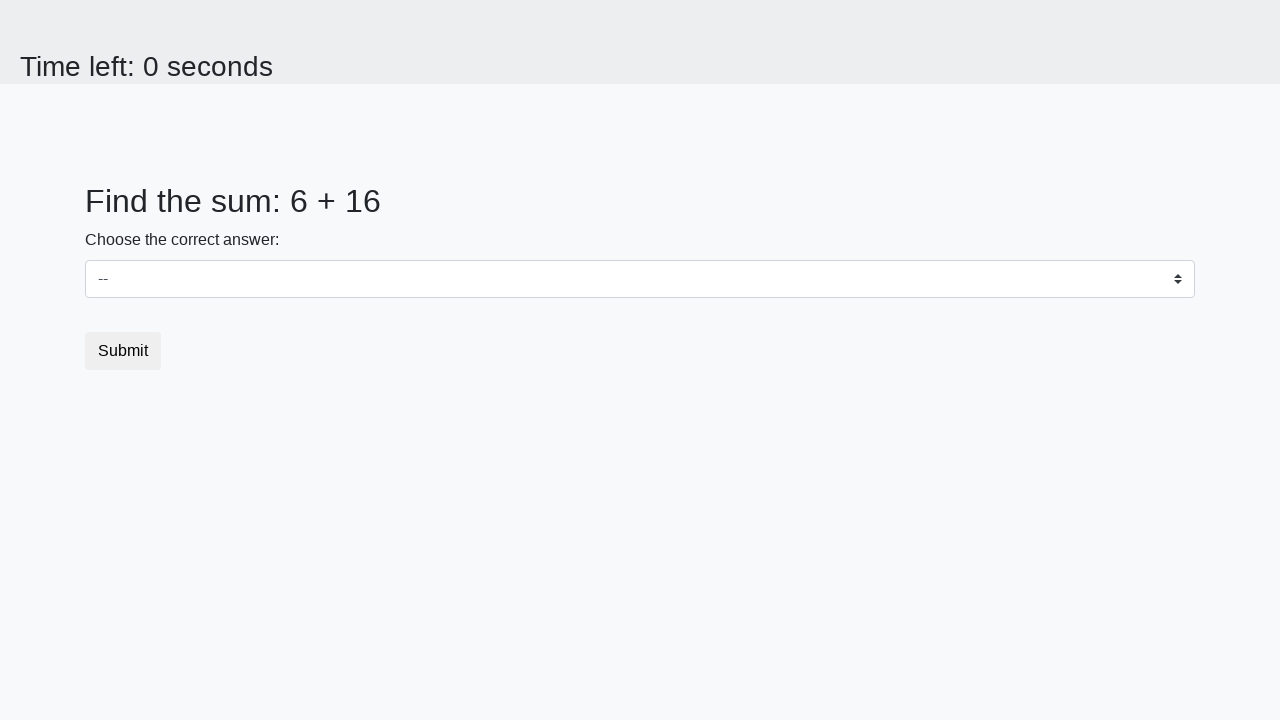

Calculated sum of 6 + 16 = 22
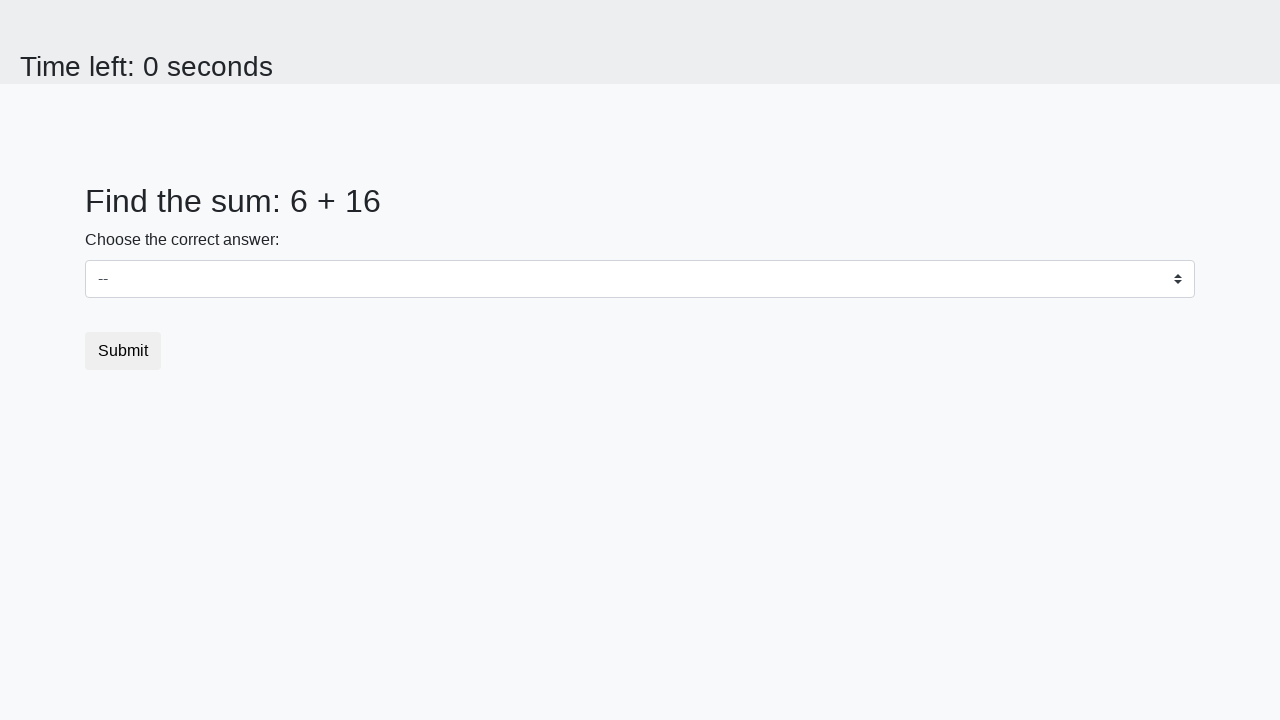

Selected value 22 from dropdown menu on select
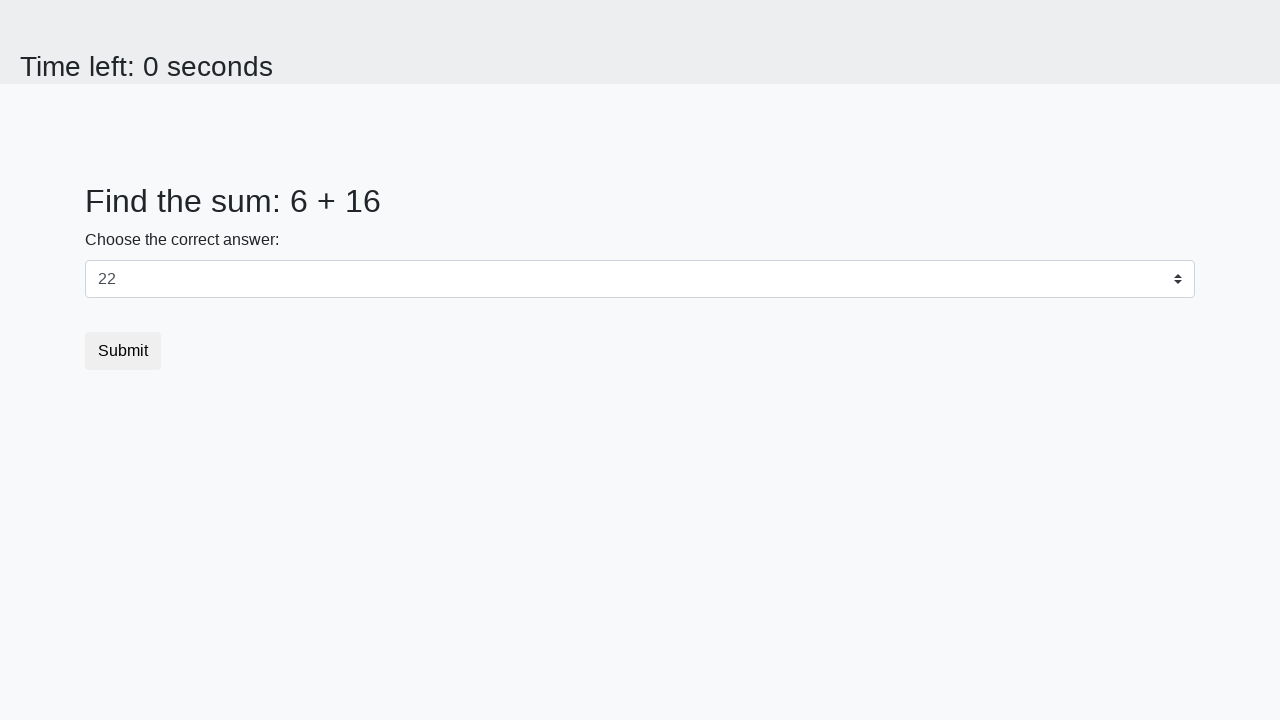

Clicked submit button to submit form at (123, 351) on .btn.btn-default
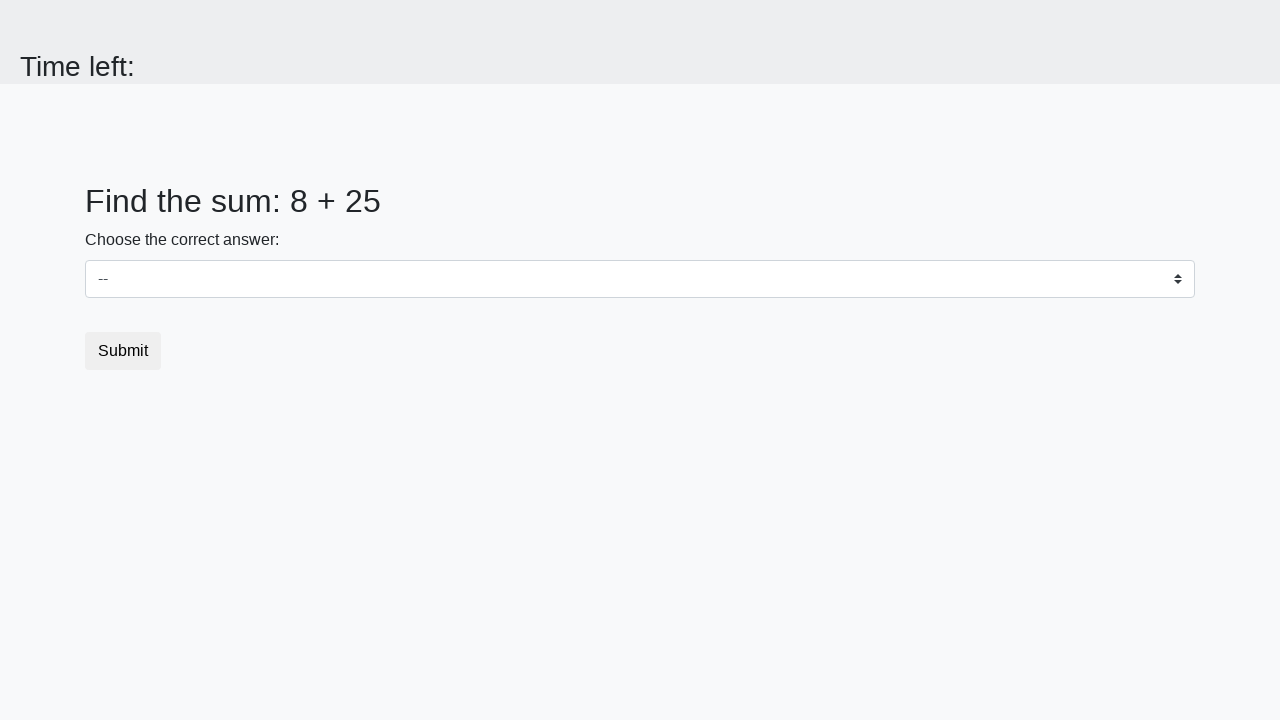

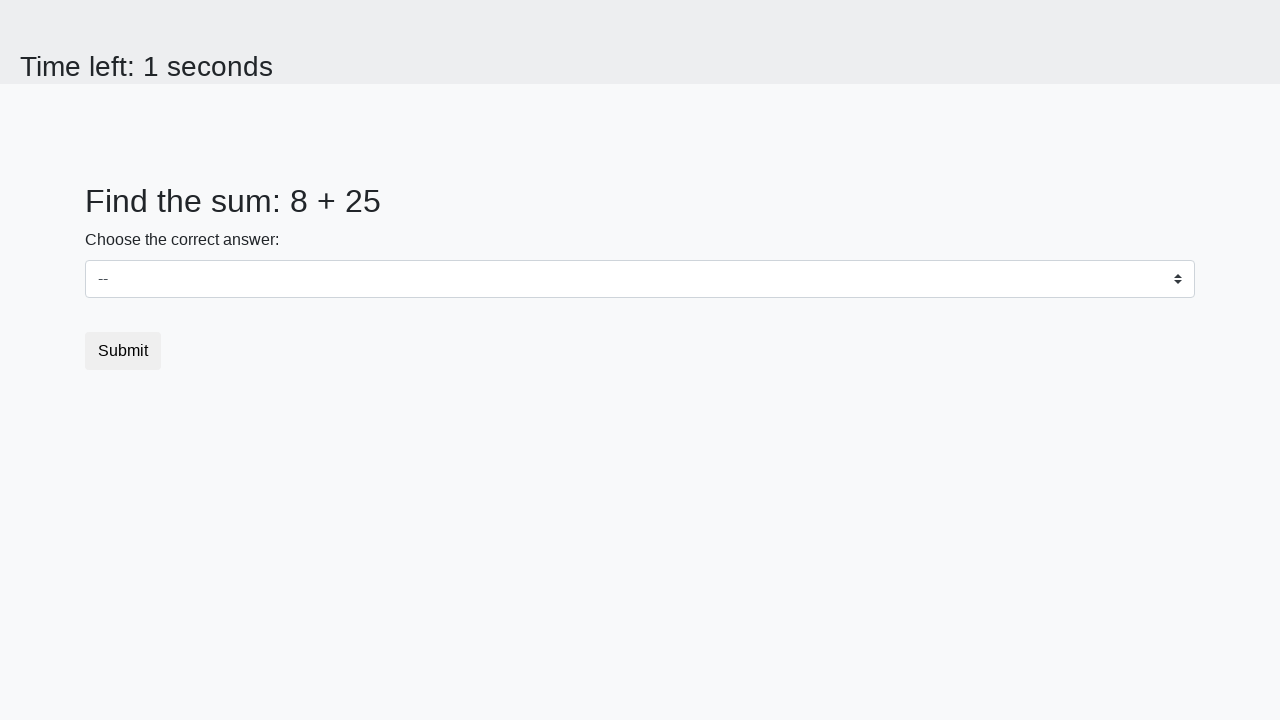